Tests filtering to display only active (non-completed) todo items

Starting URL: https://demo.playwright.dev/todomvc

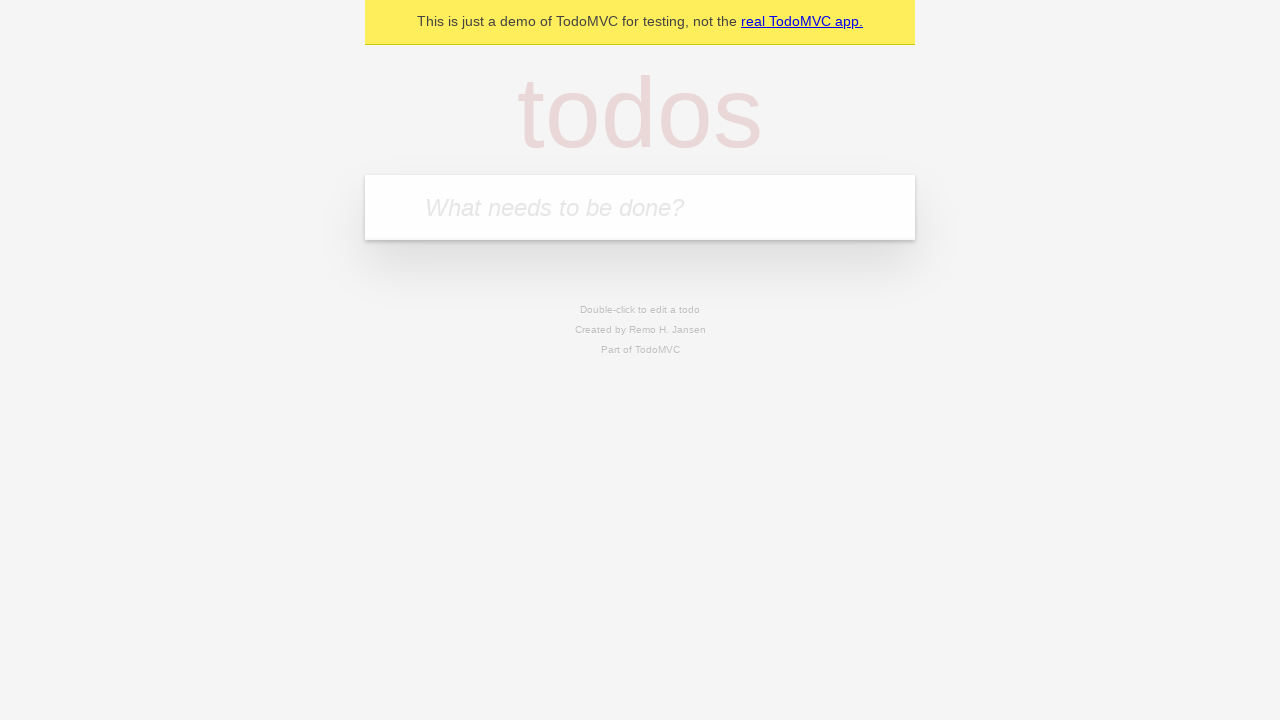

Filled todo input with 'buy some cheese' on internal:attr=[placeholder="What needs to be done?"i]
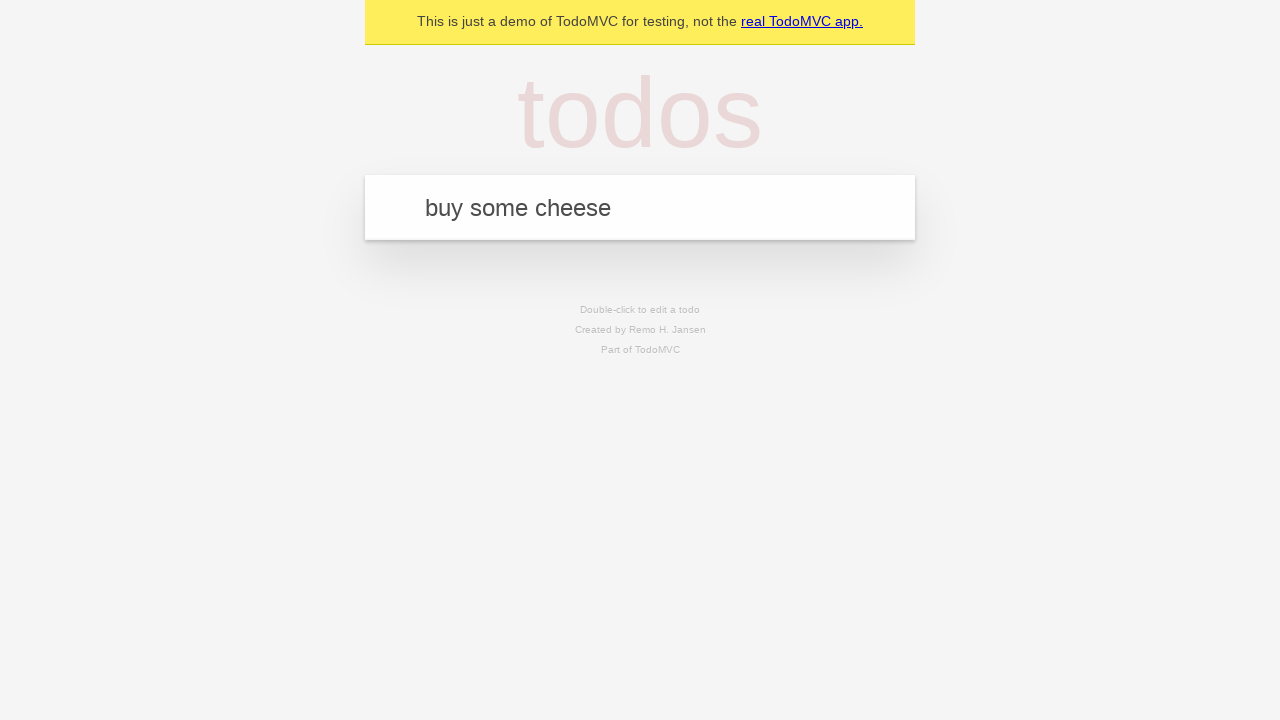

Pressed Enter to create todo item 'buy some cheese' on internal:attr=[placeholder="What needs to be done?"i]
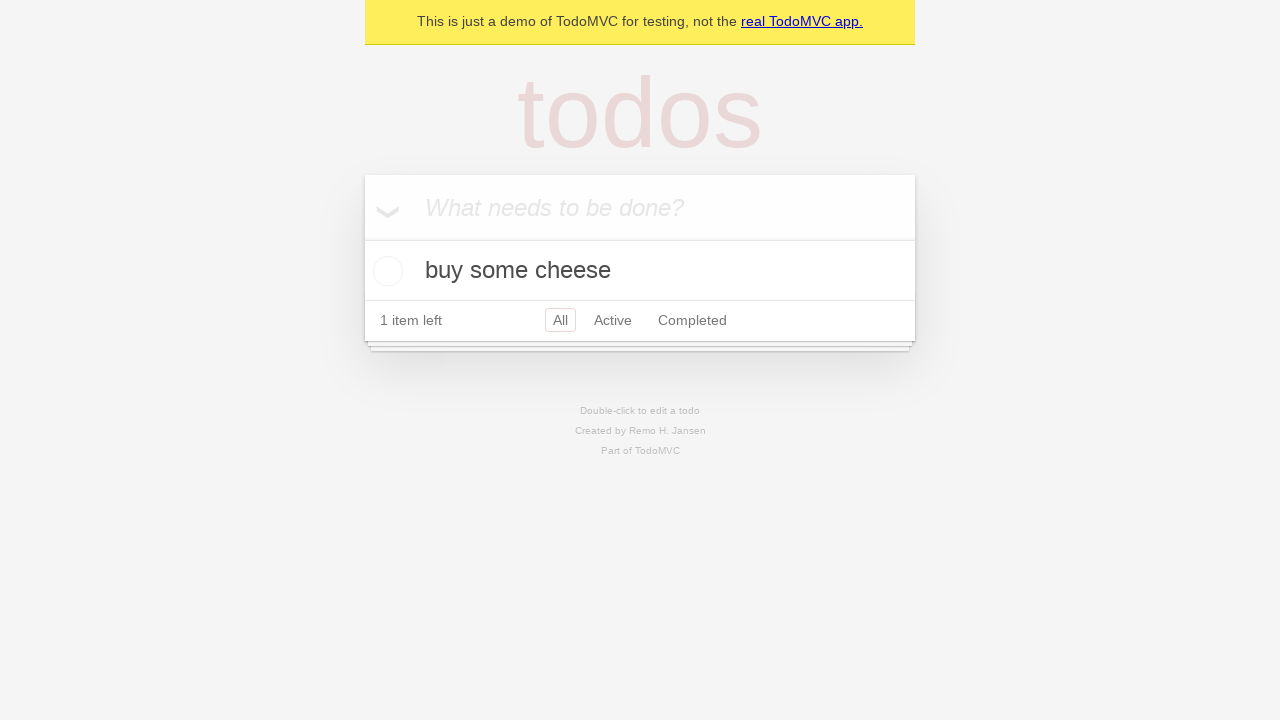

Filled todo input with 'feed the cat' on internal:attr=[placeholder="What needs to be done?"i]
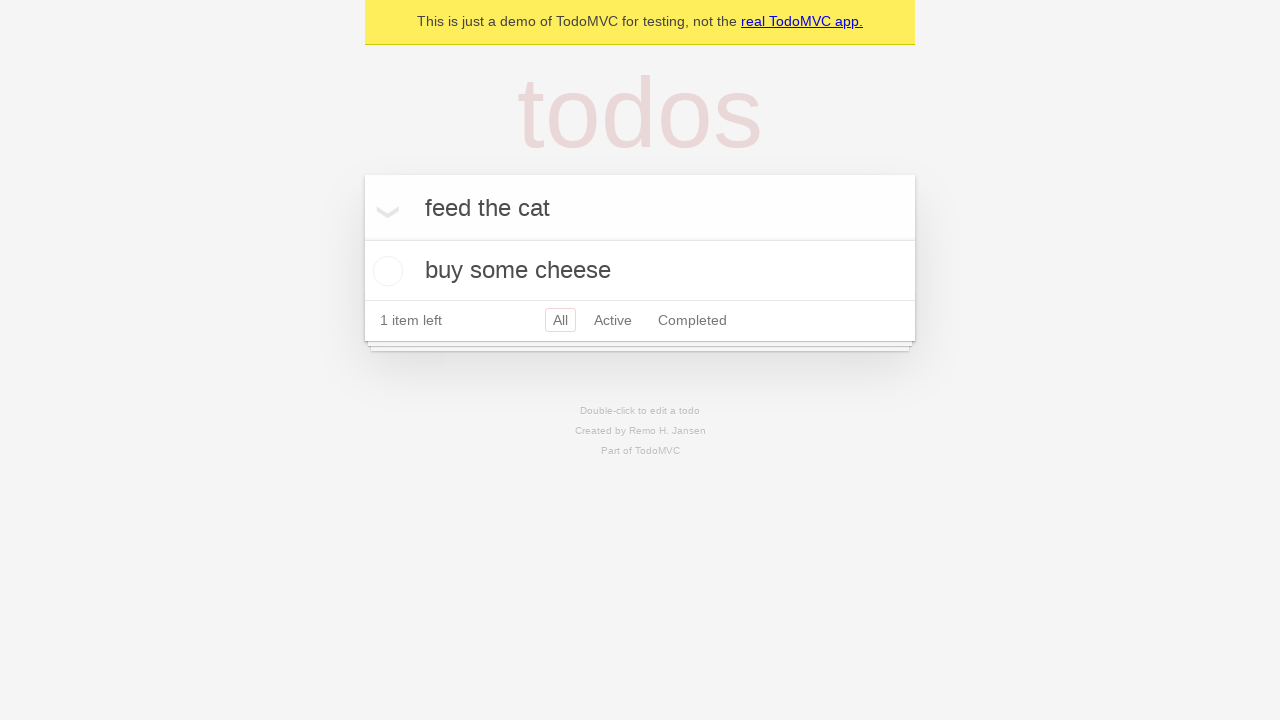

Pressed Enter to create todo item 'feed the cat' on internal:attr=[placeholder="What needs to be done?"i]
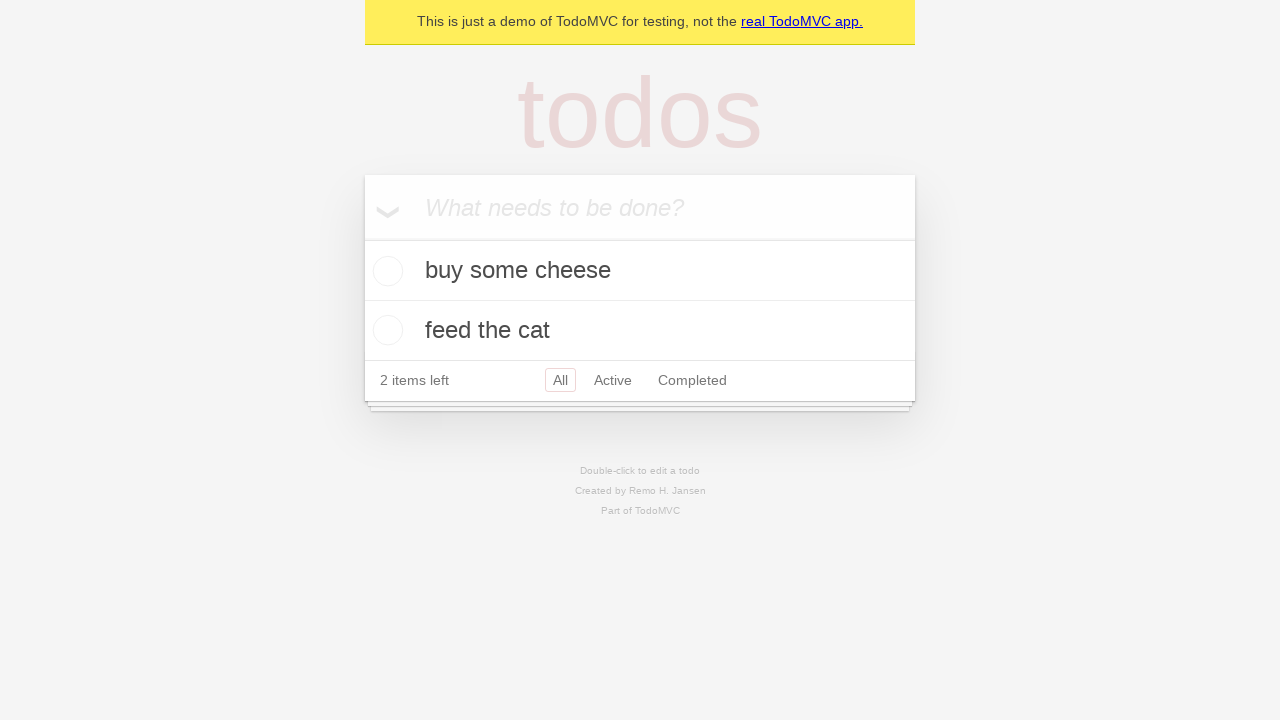

Filled todo input with 'book a doctors appointment' on internal:attr=[placeholder="What needs to be done?"i]
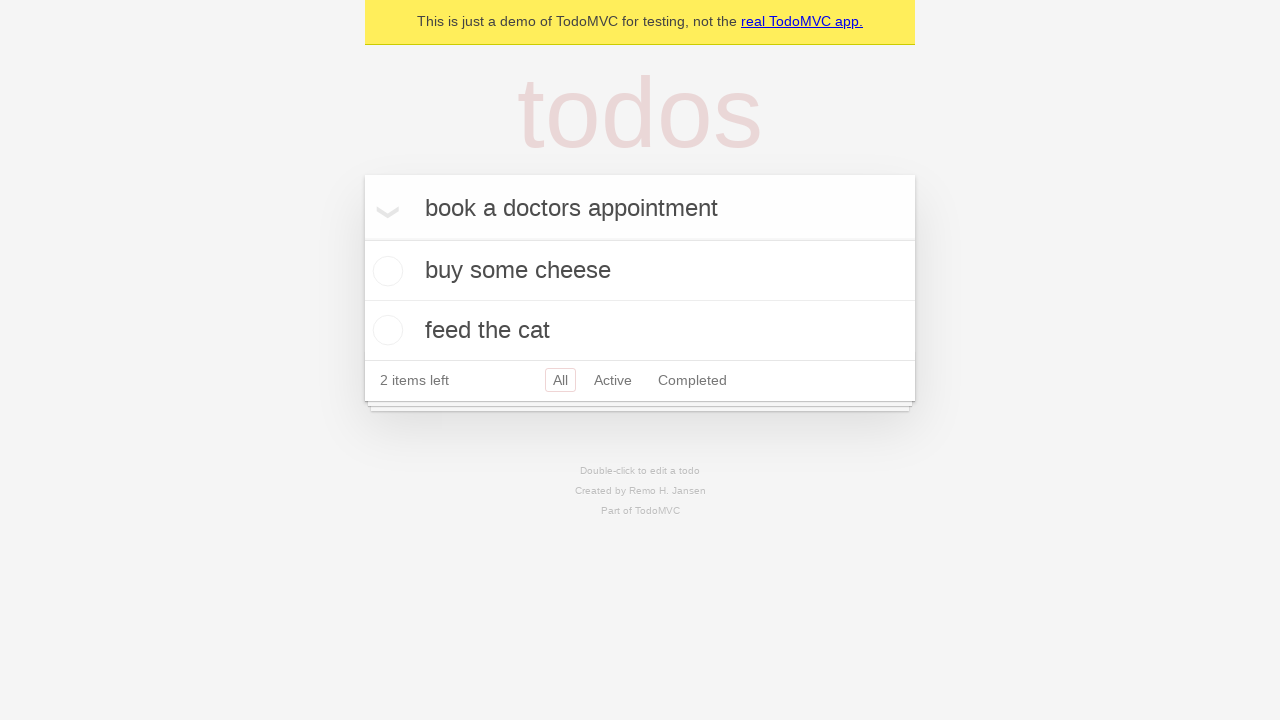

Pressed Enter to create todo item 'book a doctors appointment' on internal:attr=[placeholder="What needs to be done?"i]
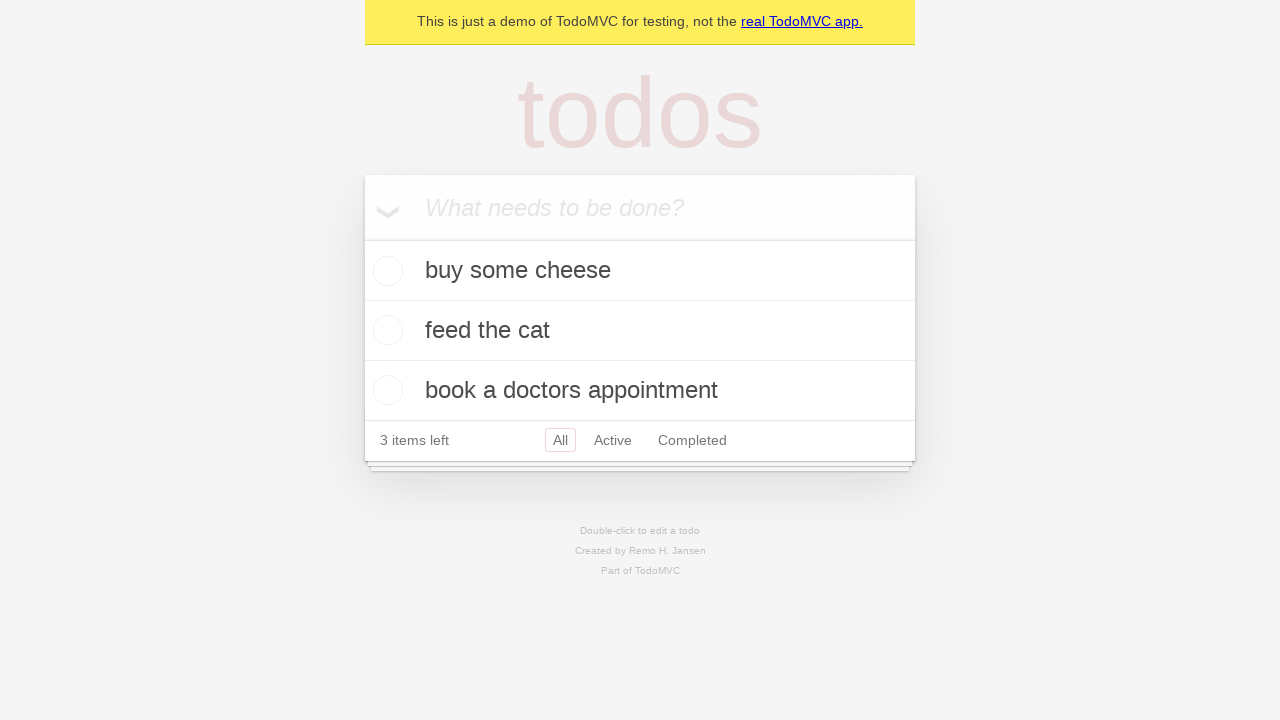

Checked the second todo item to mark it as completed at (385, 330) on internal:testid=[data-testid="todo-item"s] >> nth=1 >> internal:role=checkbox
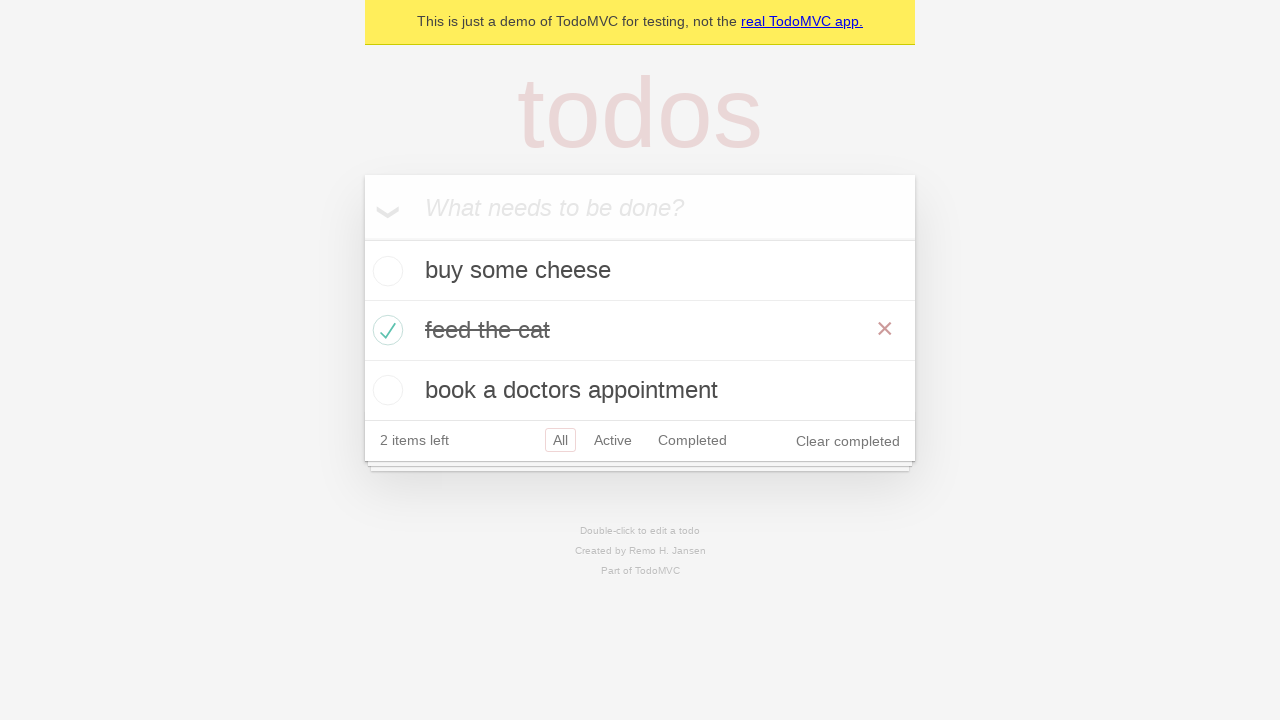

Clicked the Active filter to display only non-completed items at (613, 440) on internal:role=link[name="Active"i]
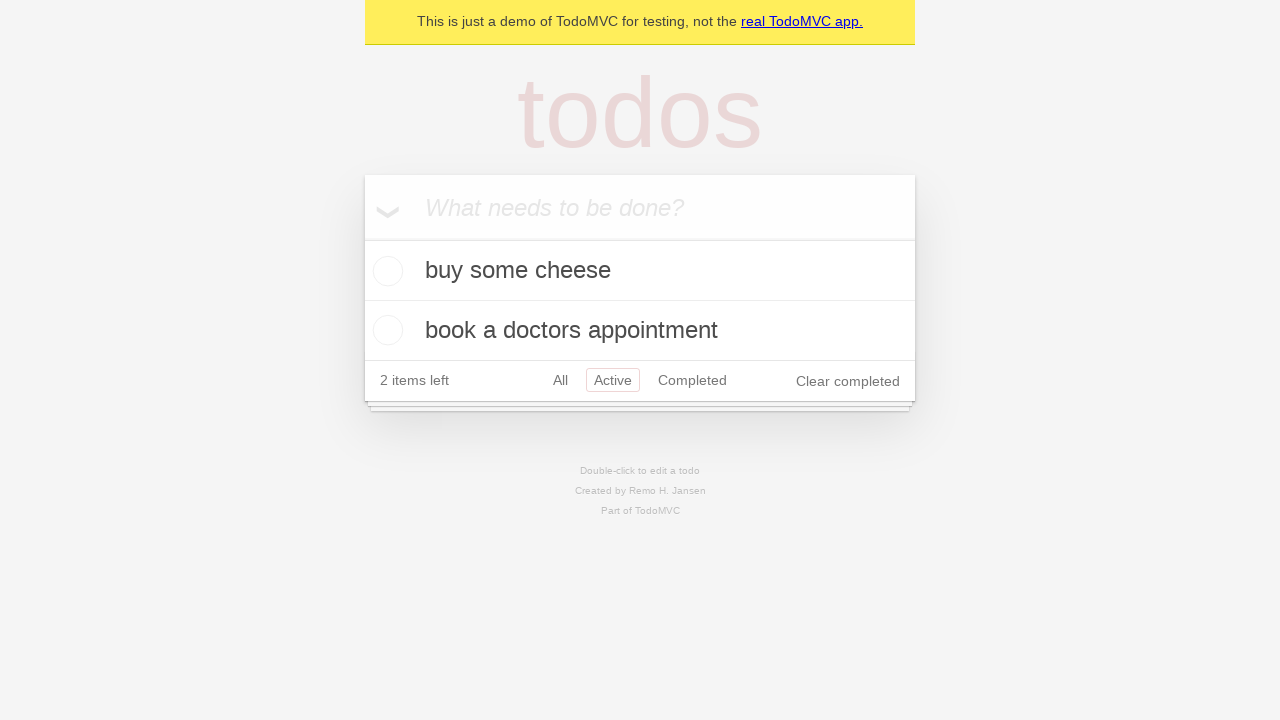

Filtered todo list loaded showing only active items
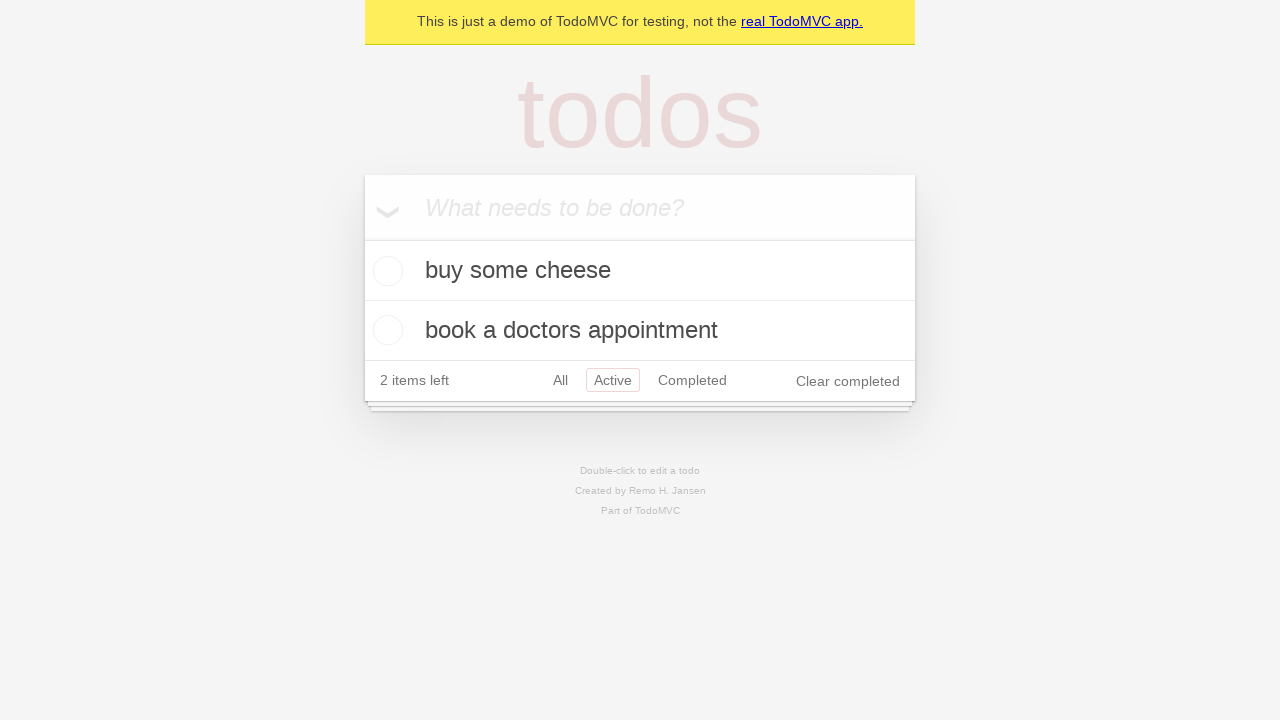

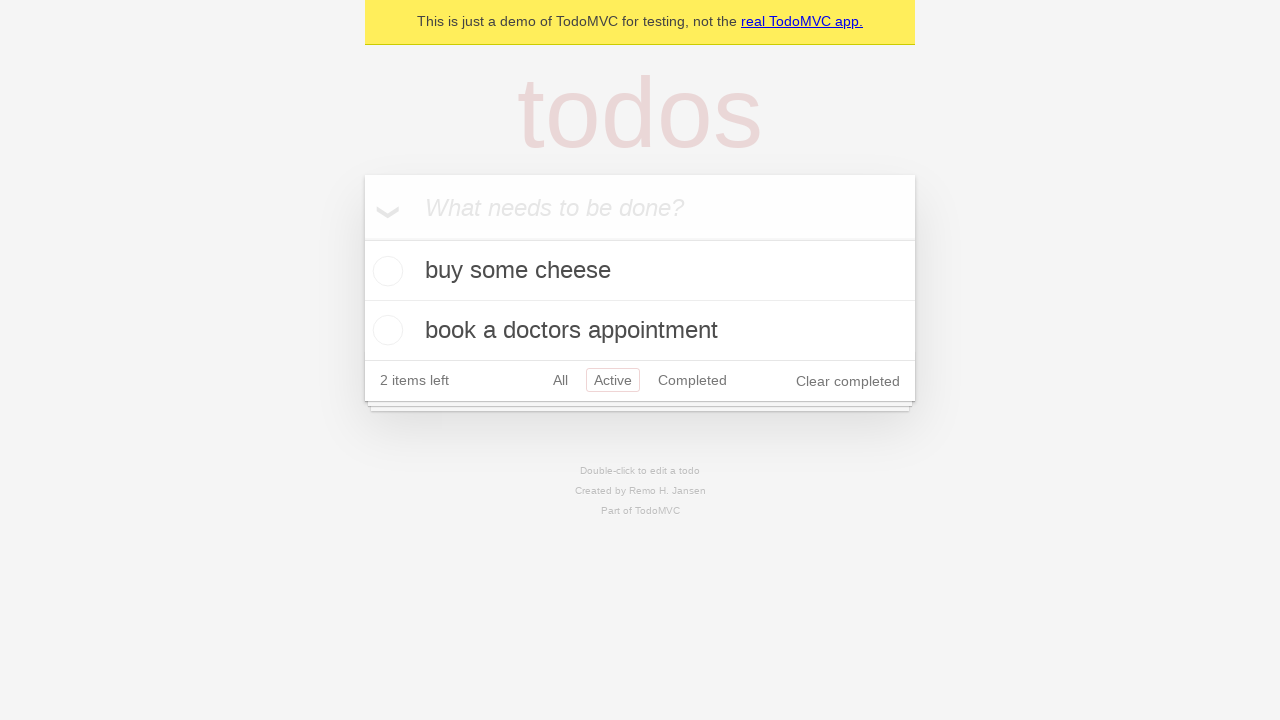